Tests interaction with hidden elements by clicking a hide button and then using JavaScript to set a value in the hidden text field

Starting URL: https://rahulshettyacademy.com/AutomationPractice/

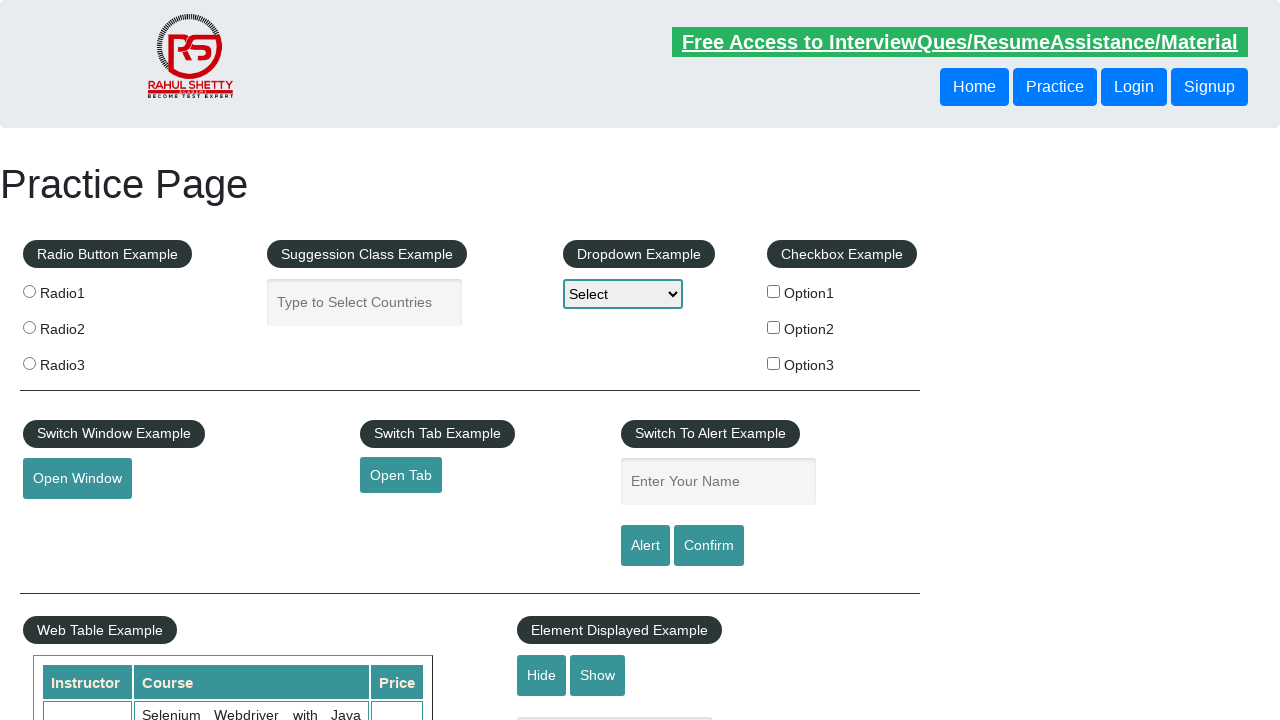

Clicked hide button to hide the text box at (542, 675) on #hide-textbox
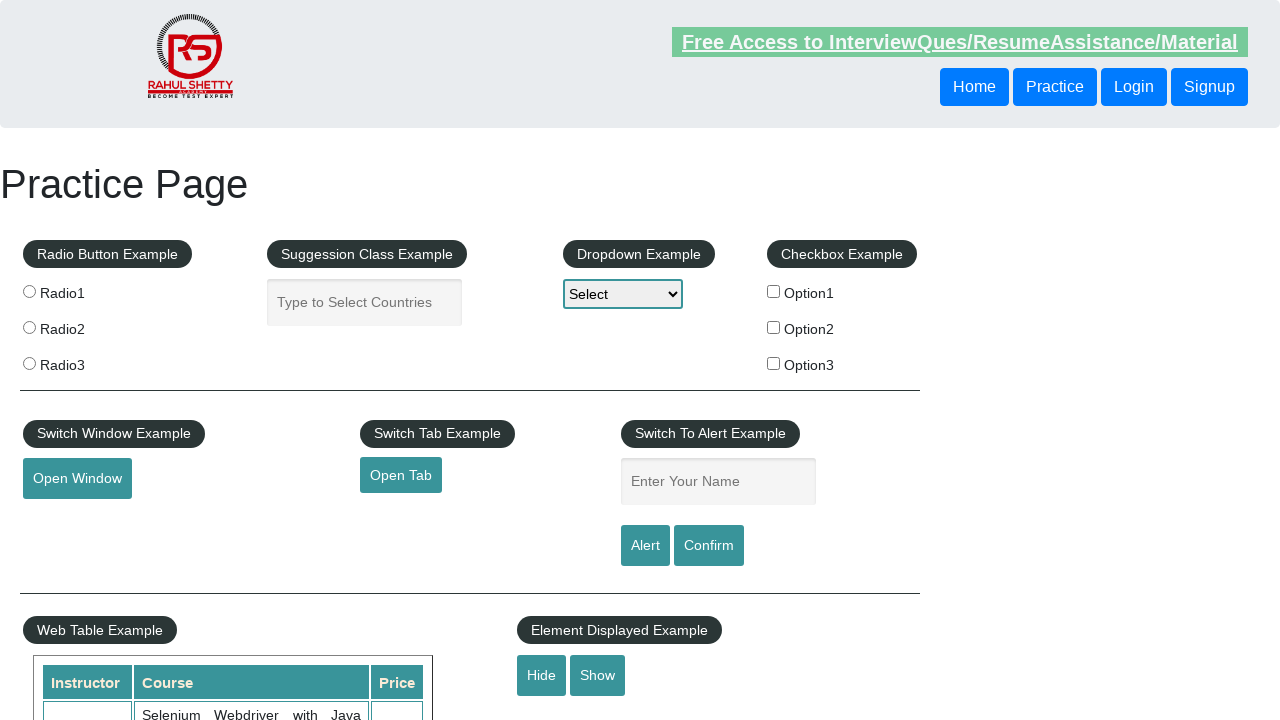

Located the hidden text field element
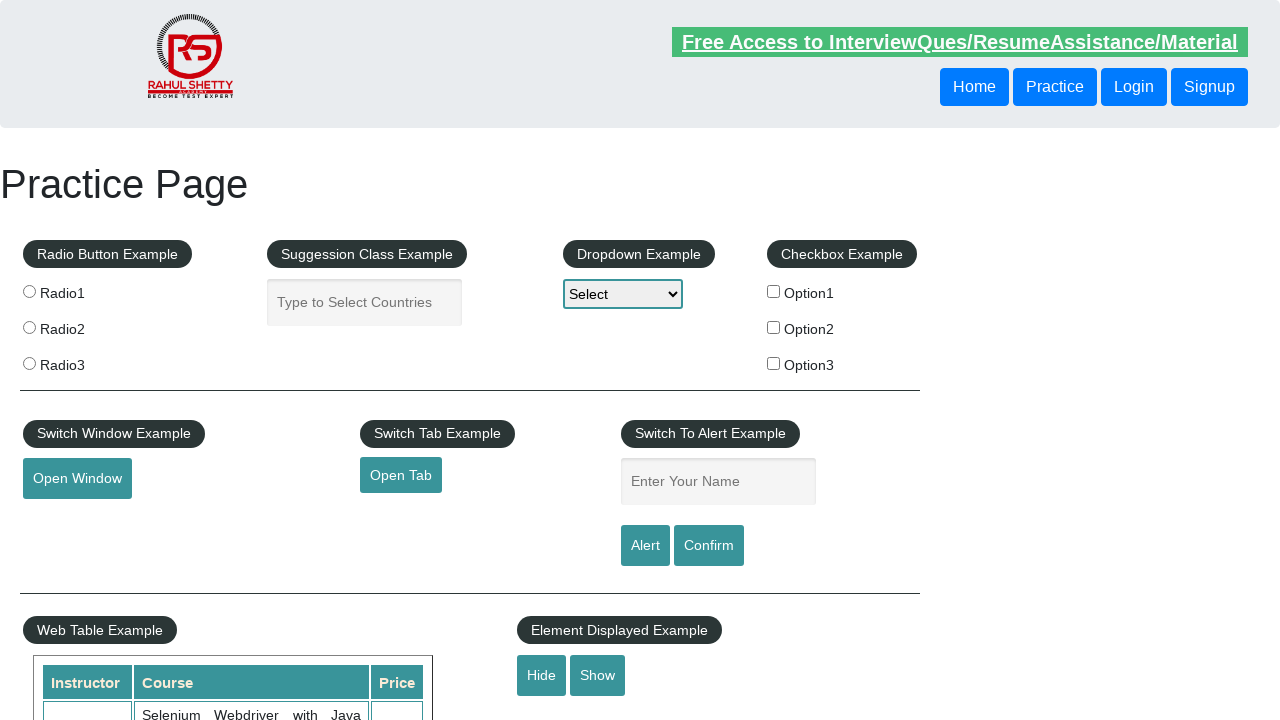

Used JavaScript to set value 'aman' in the hidden text field
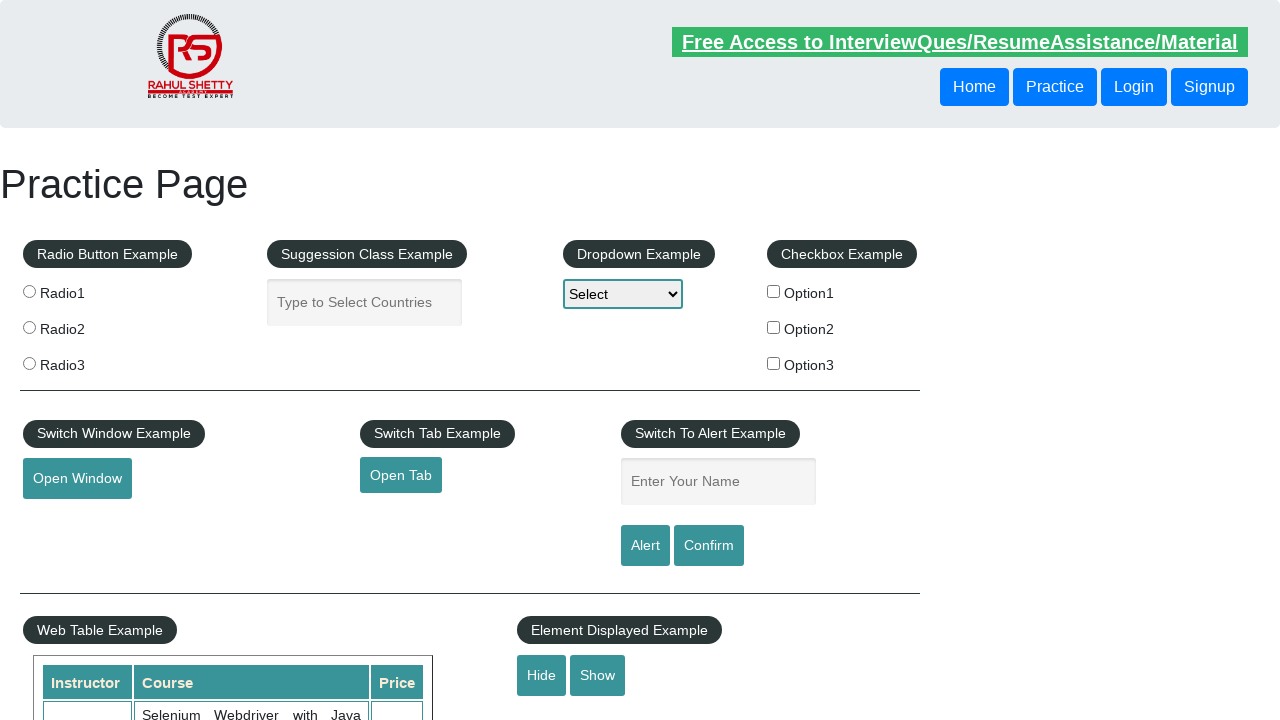

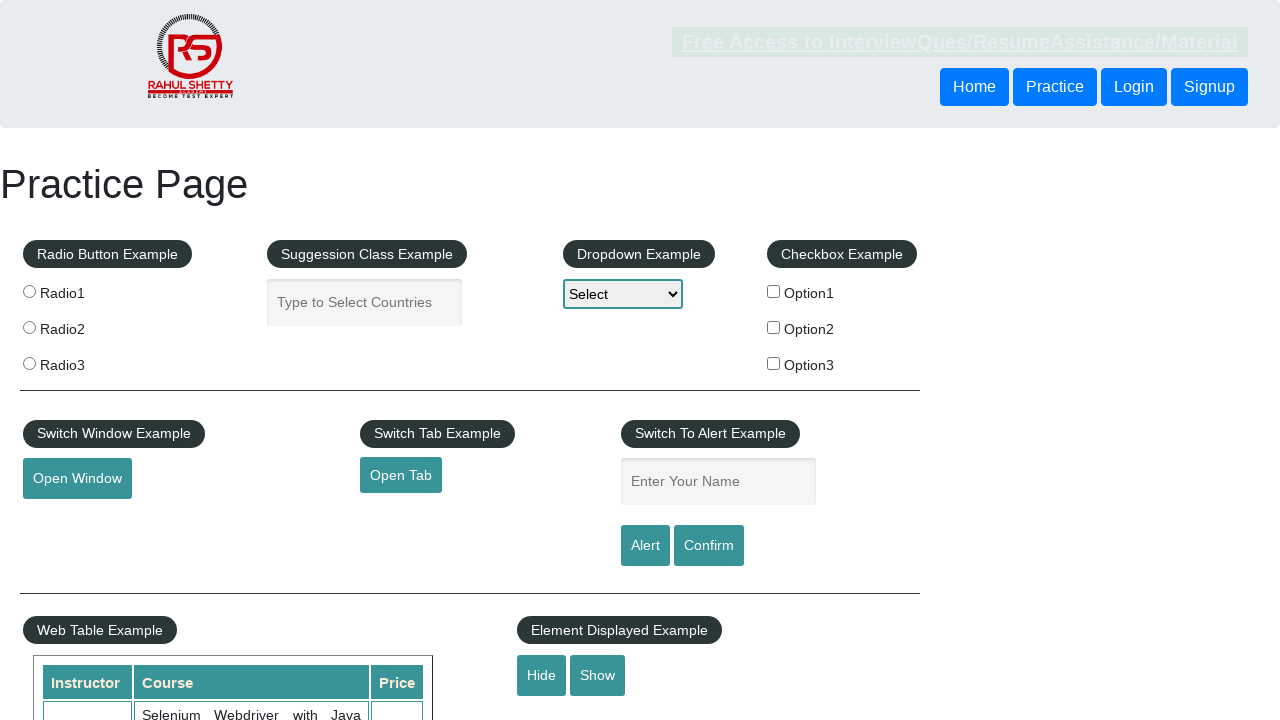